Tests alert functionality by clicking checkbox, selecting dropdown option, entering name, triggering alert and accepting it

Starting URL: https://www.rahulshettyacademy.com/AutomationPractice/

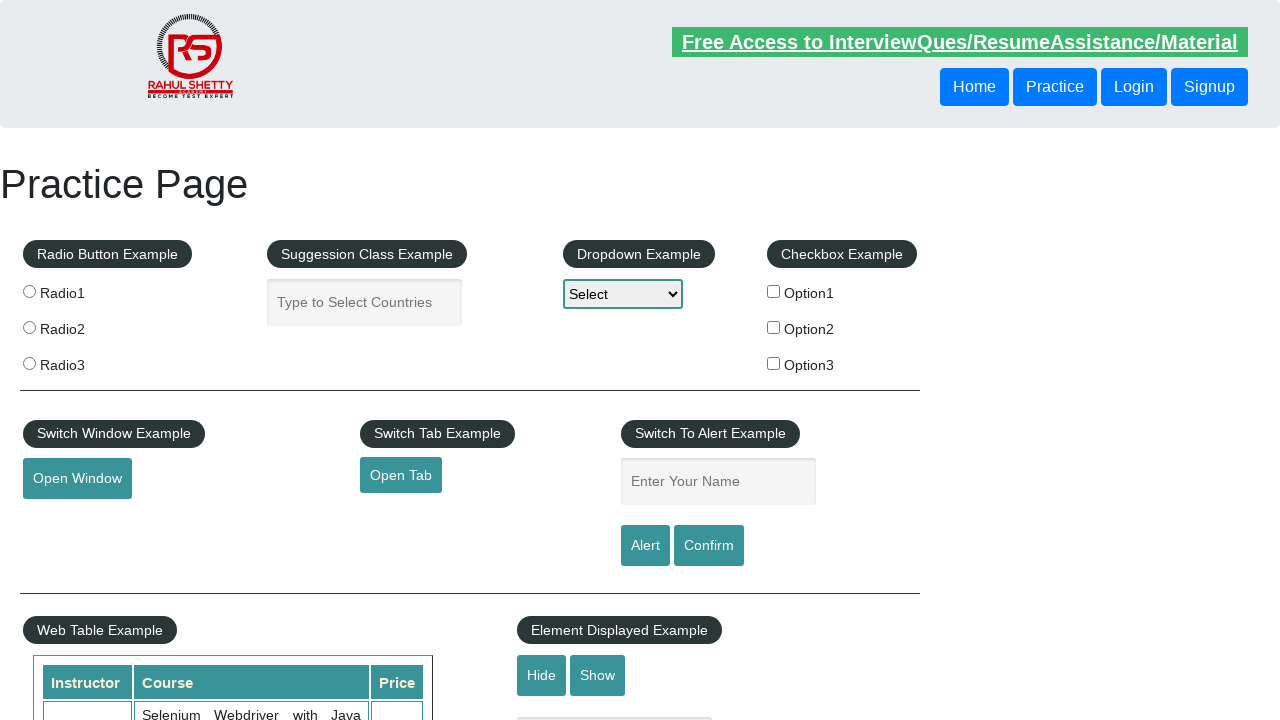

Clicked checkbox option 2 at (774, 327) on #checkBoxOption2
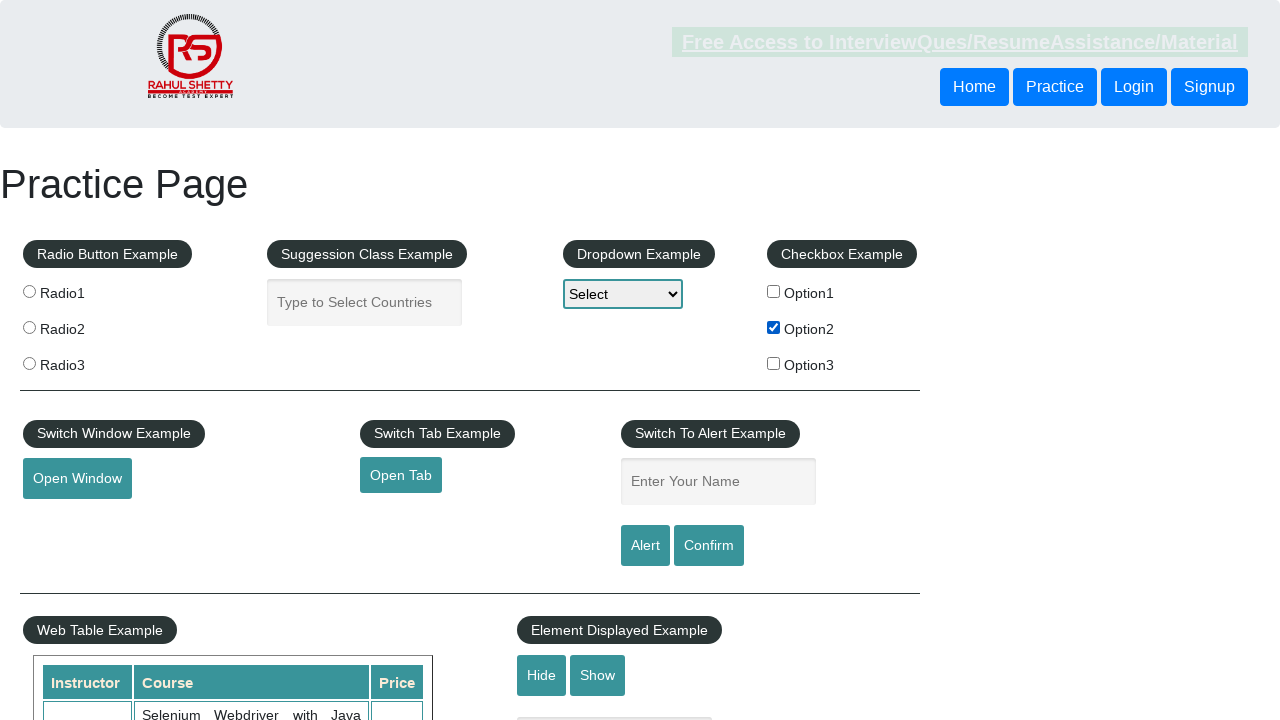

Selected 'Option2' from dropdown on #dropdown-class-example
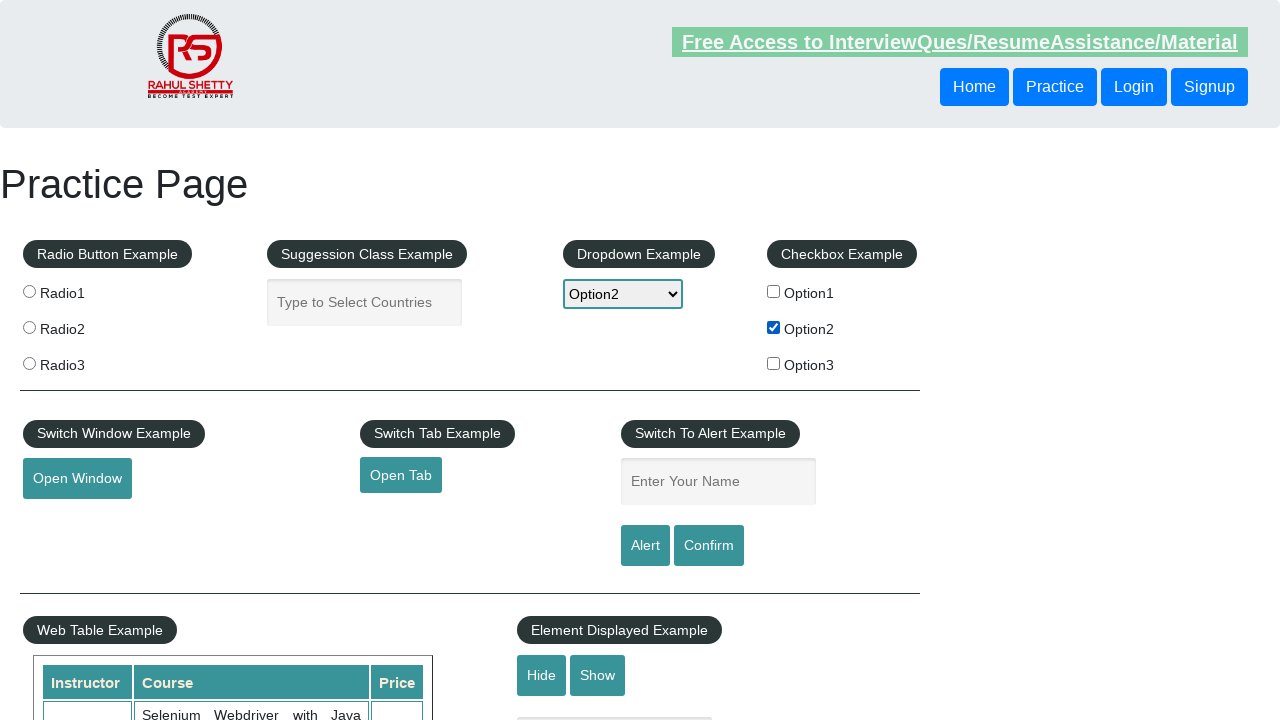

Entered 'Option2' in name field on #name
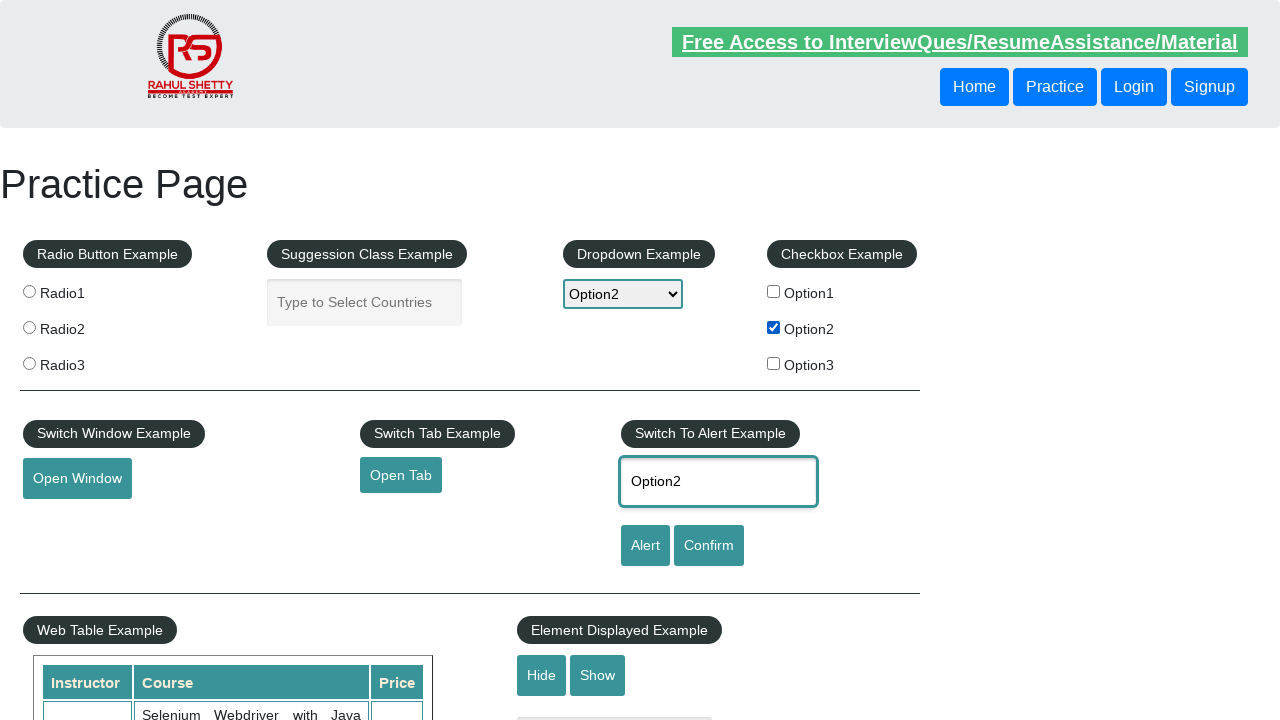

Set up dialog handler to accept alerts
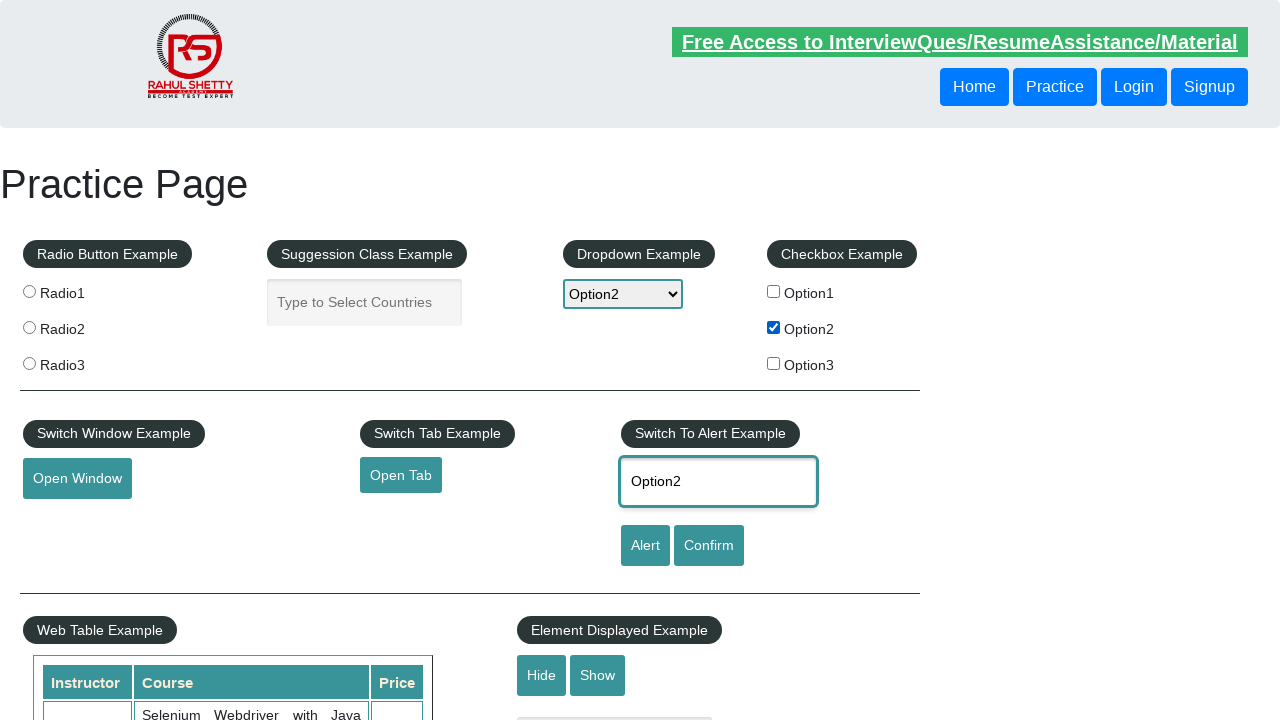

Clicked alert button to trigger alert at (645, 546) on #alertbtn
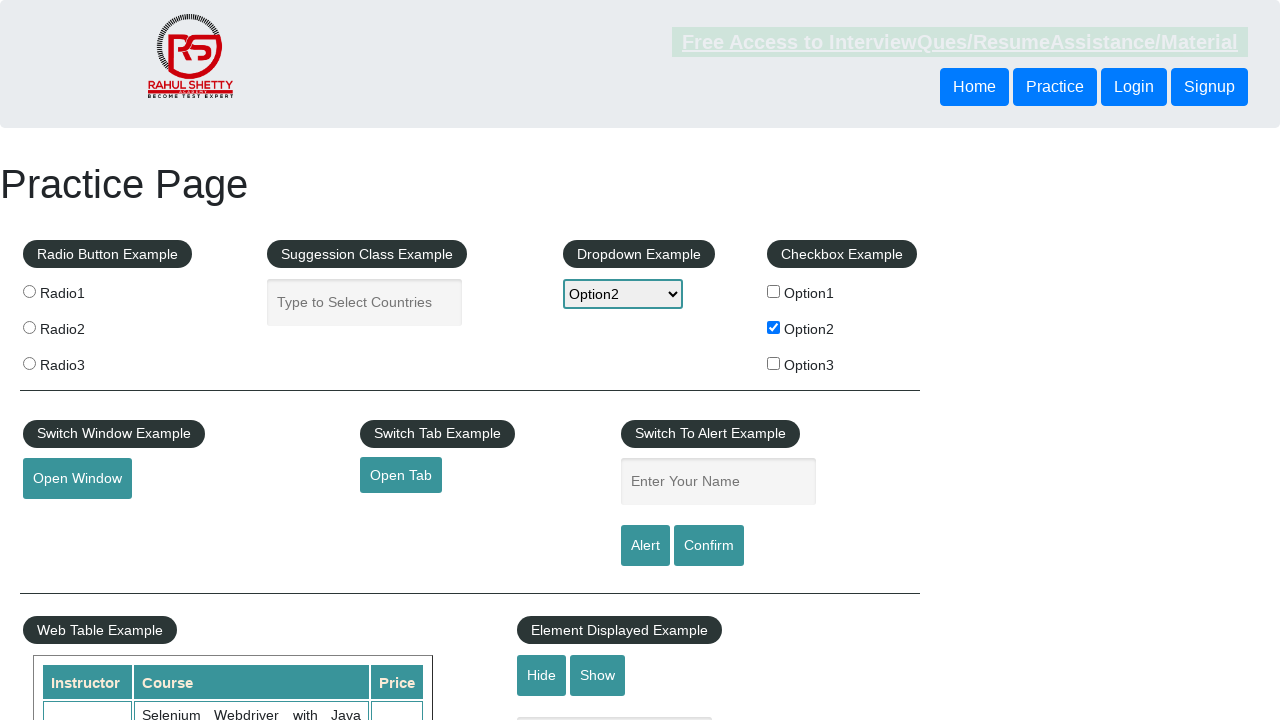

Waited for alert to be processed
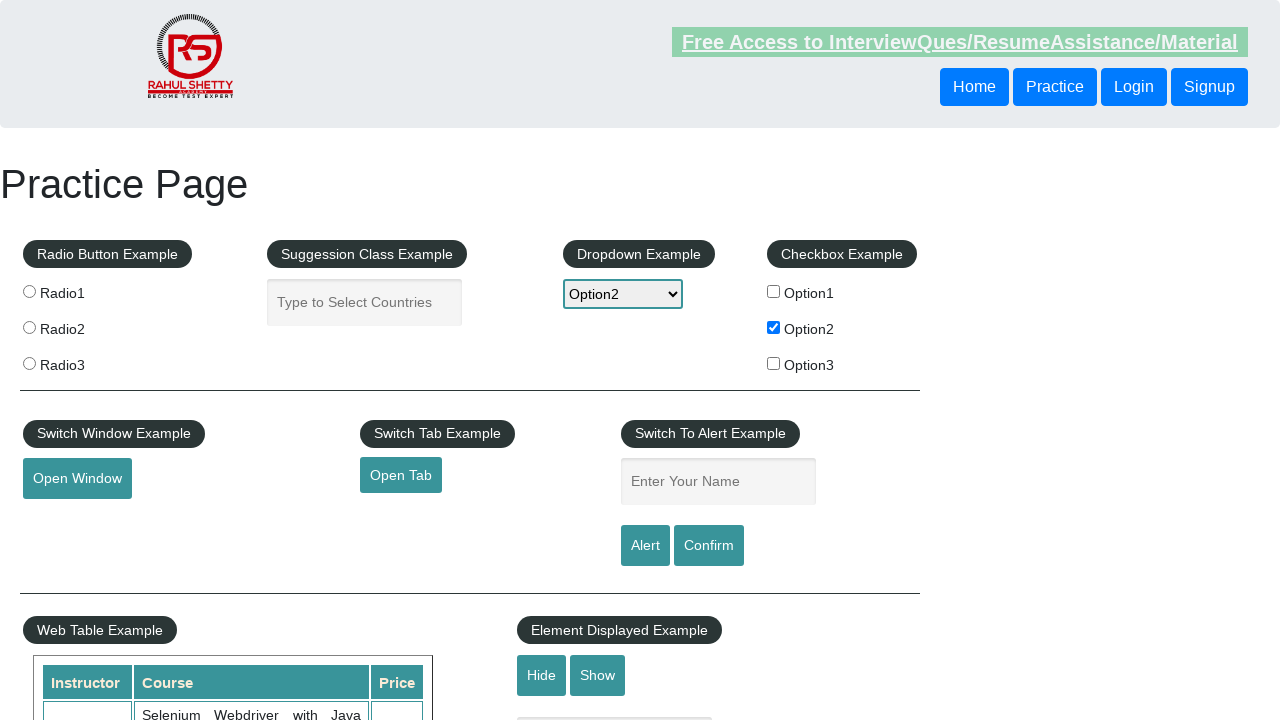

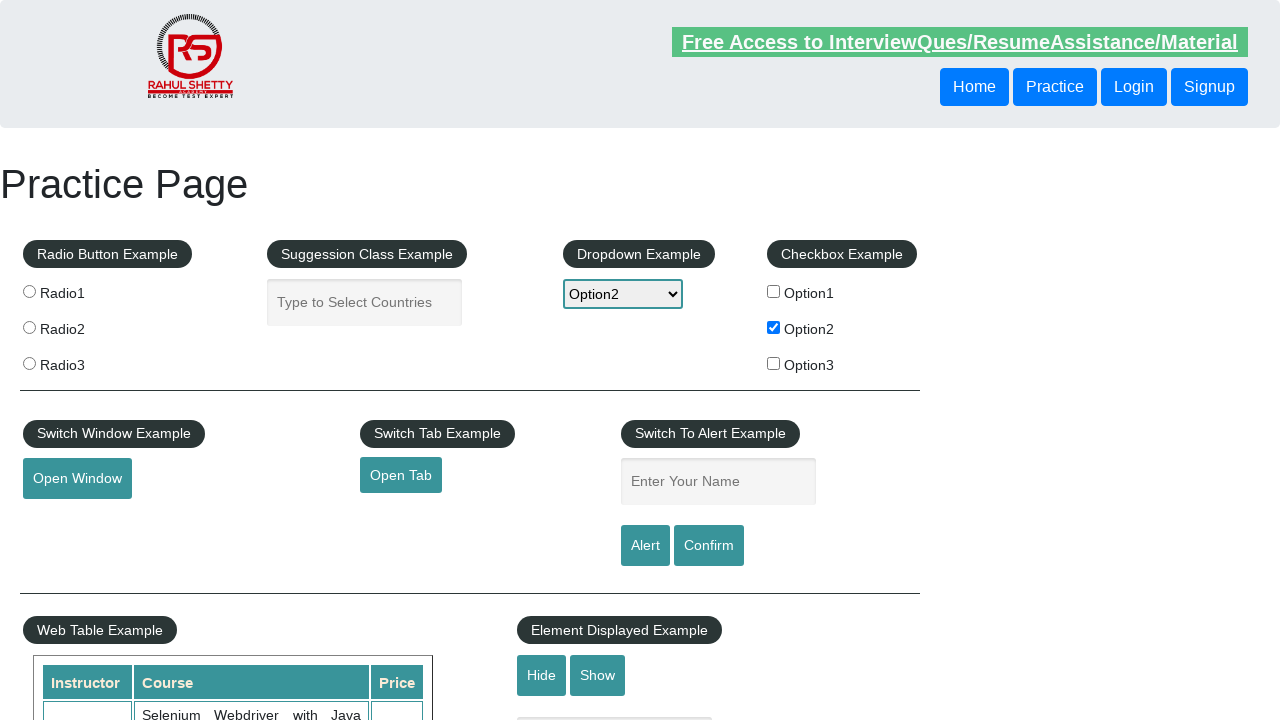